Tests selecting an option from a dropdown list using Playwright's built-in select_option method by visible text, then verifying the selection.

Starting URL: https://the-internet.herokuapp.com/dropdown

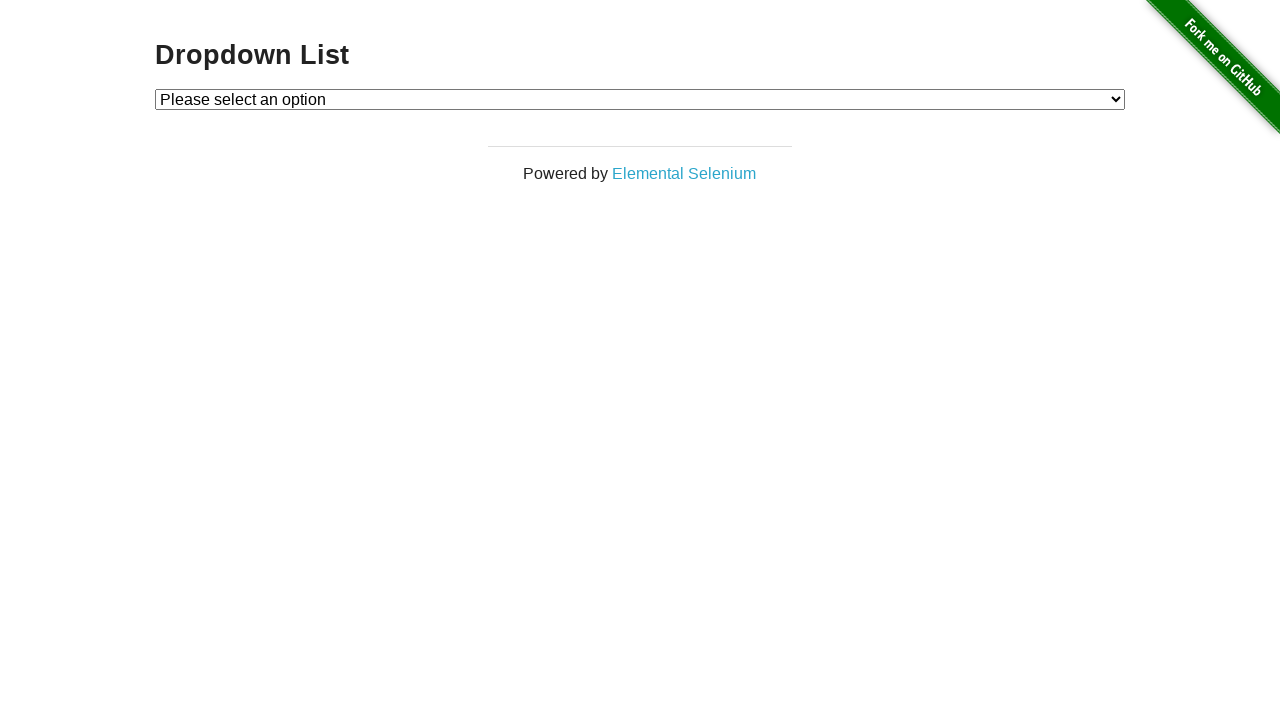

Selected 'Option 1' from dropdown using select_option method on #dropdown
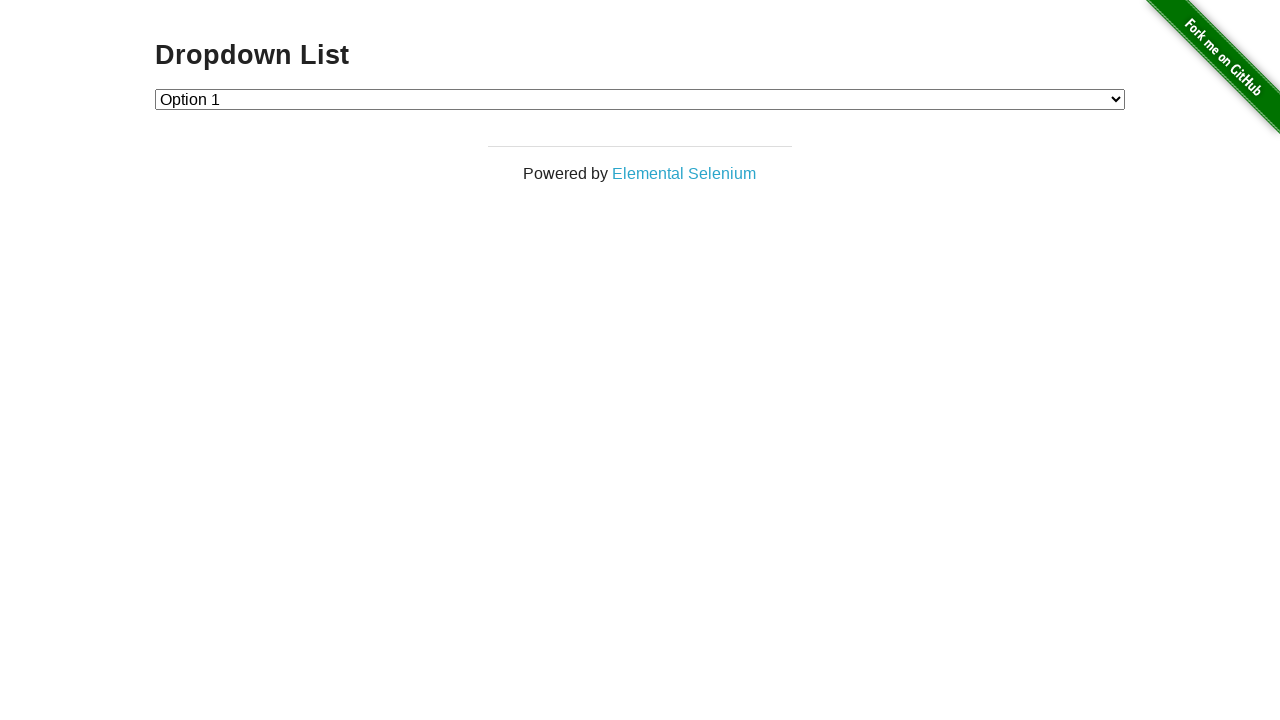

Retrieved the selected dropdown value
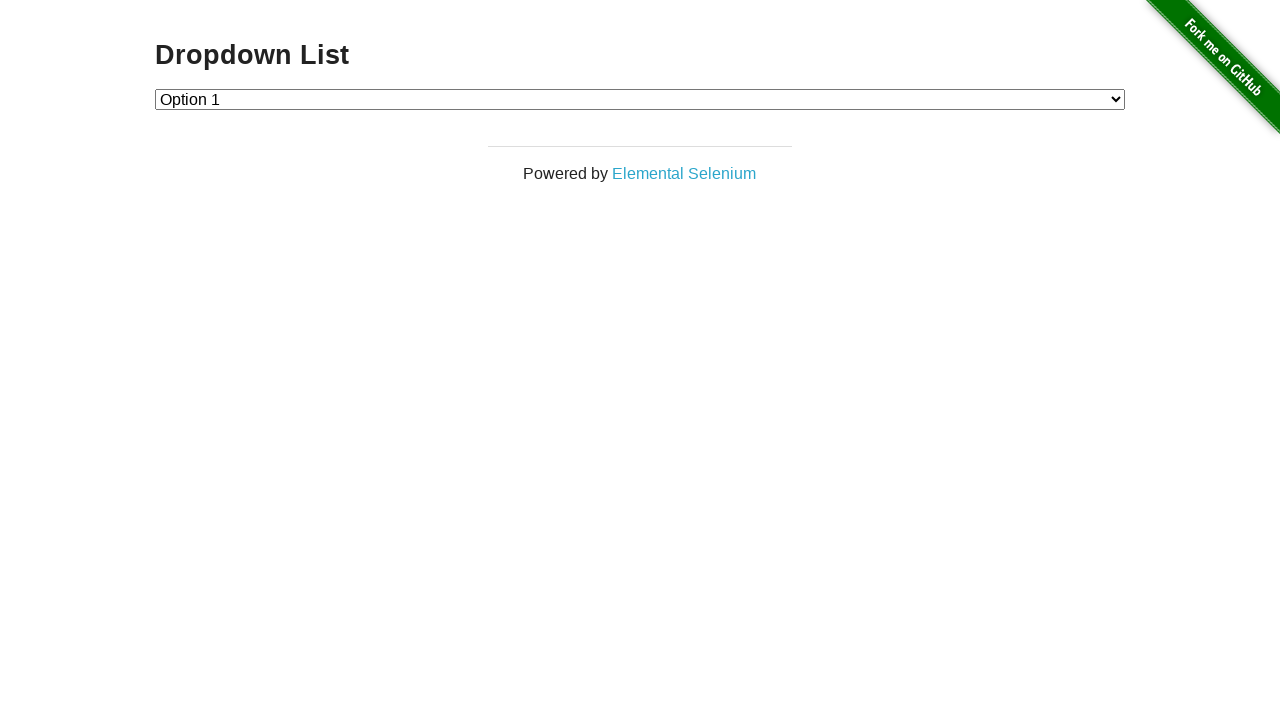

Verified that the dropdown value is '1' (Option 1 selected correctly)
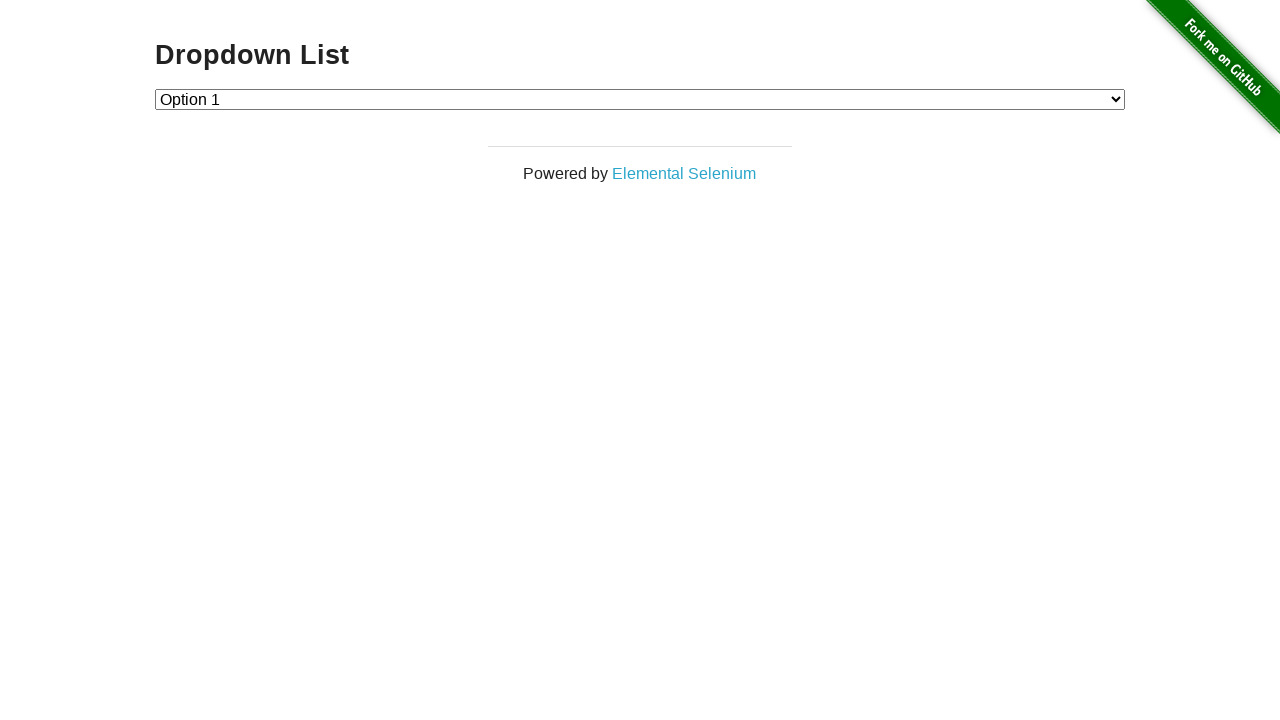

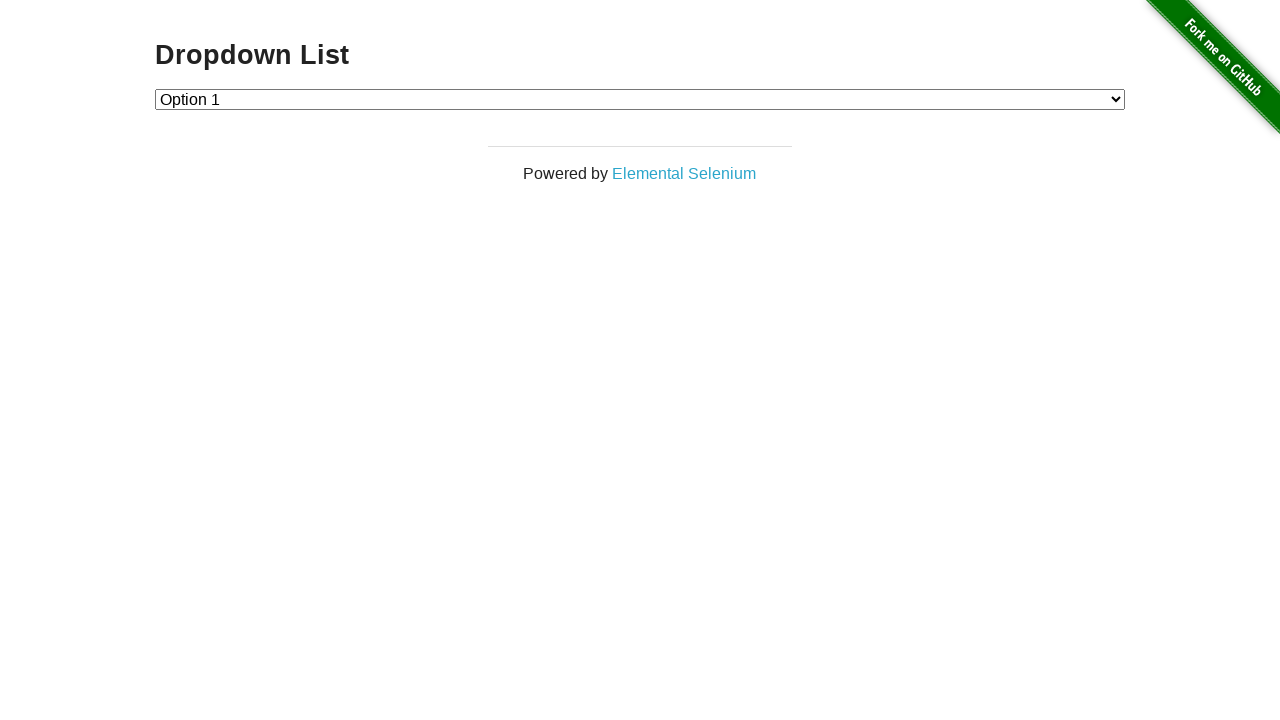